Tests radio button selection by clicking the first unselected radio button in the group

Starting URL: https://rahulshettyacademy.com/AutomationPractice/

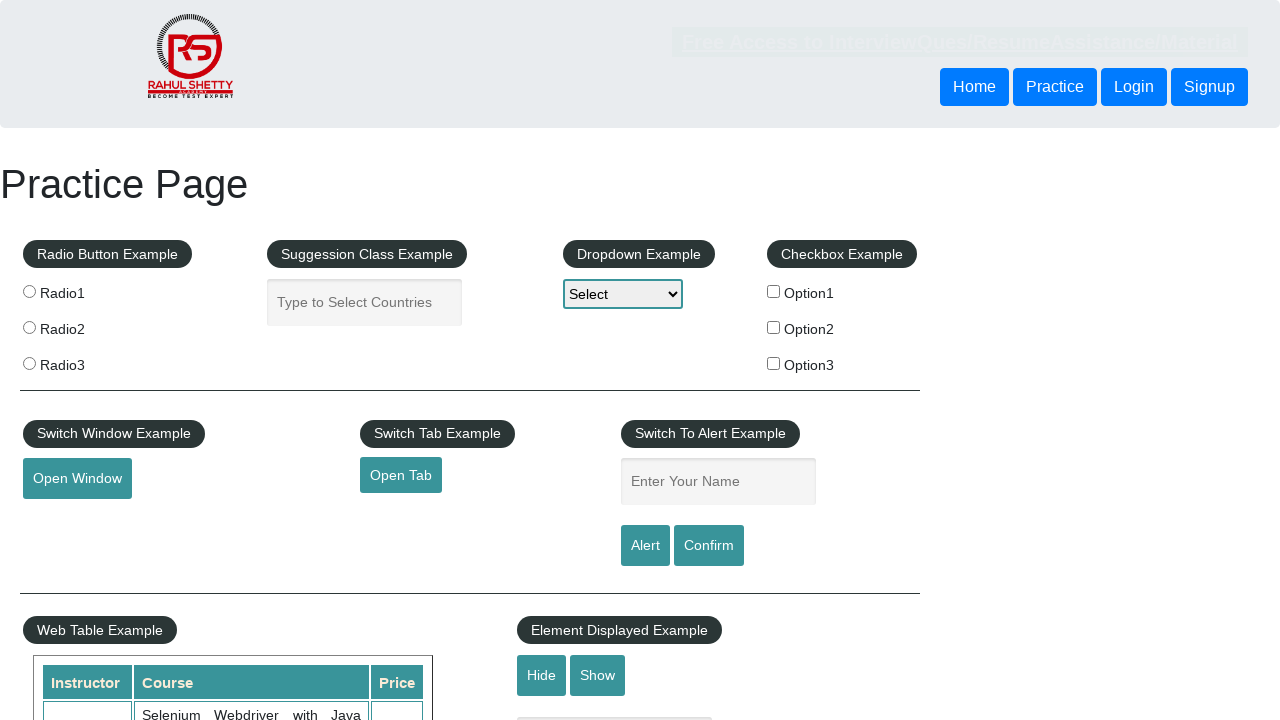

Located all radio buttons with name 'radioButton'
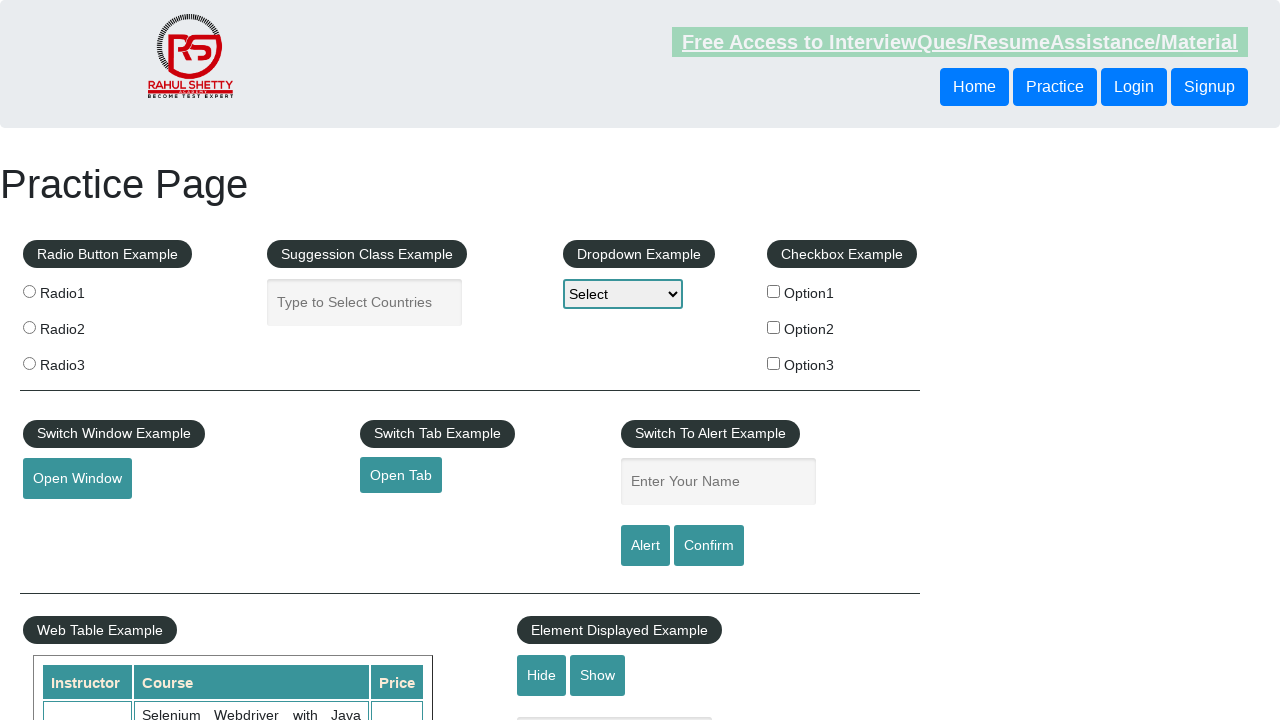

Clicked the first unselected radio button in the group at (29, 291) on input[name='radioButton'] >> nth=0
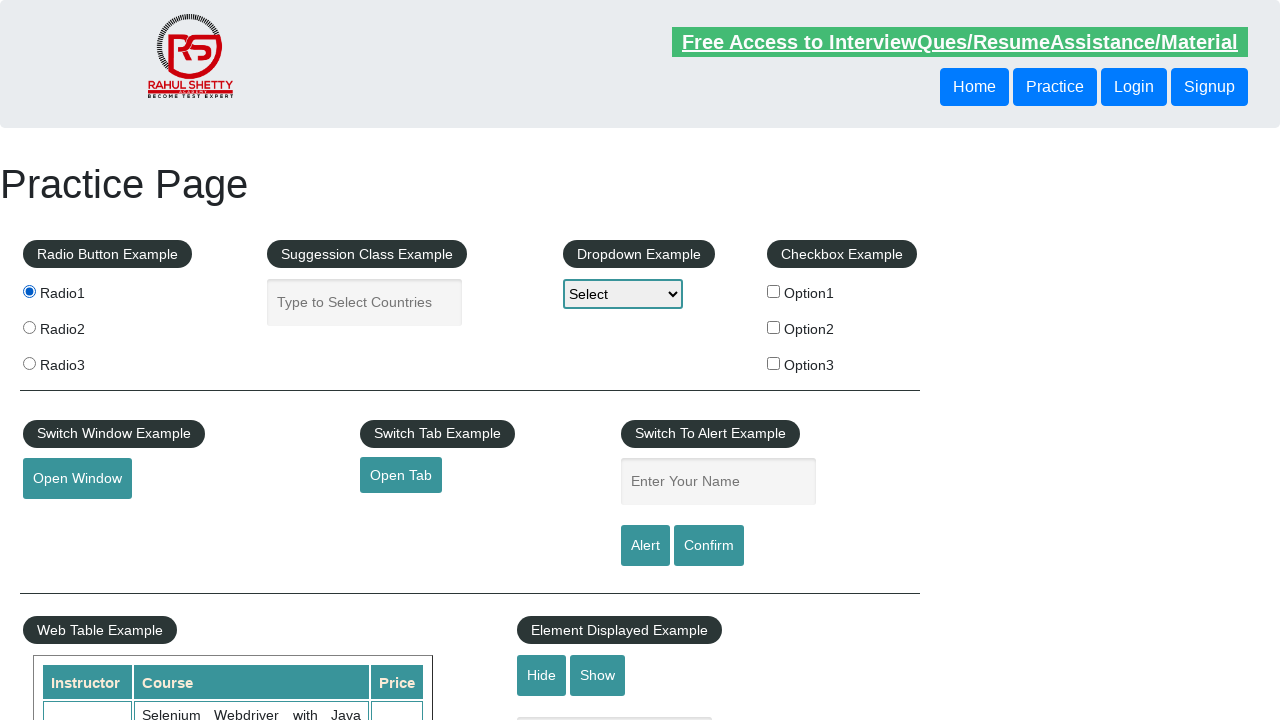

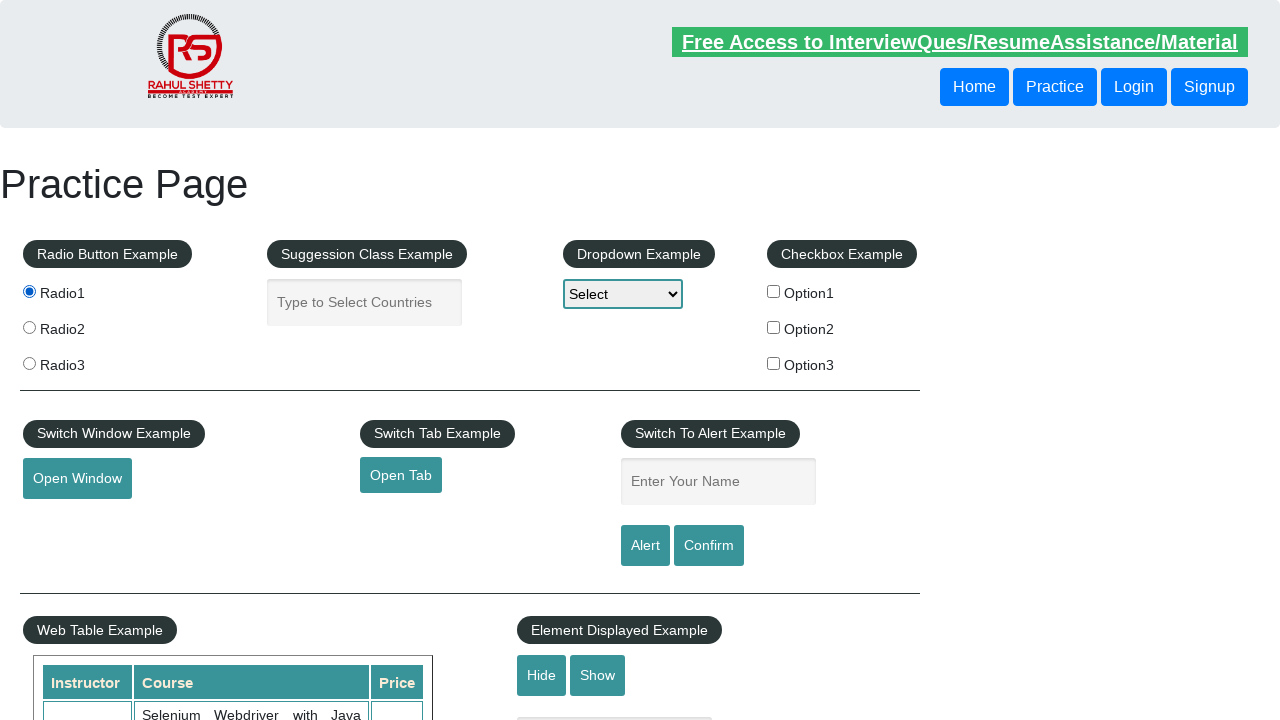